Clicks on the Team link and verifies navigation to the team page

Starting URL: https://www.99-bottles-of-beer.net/

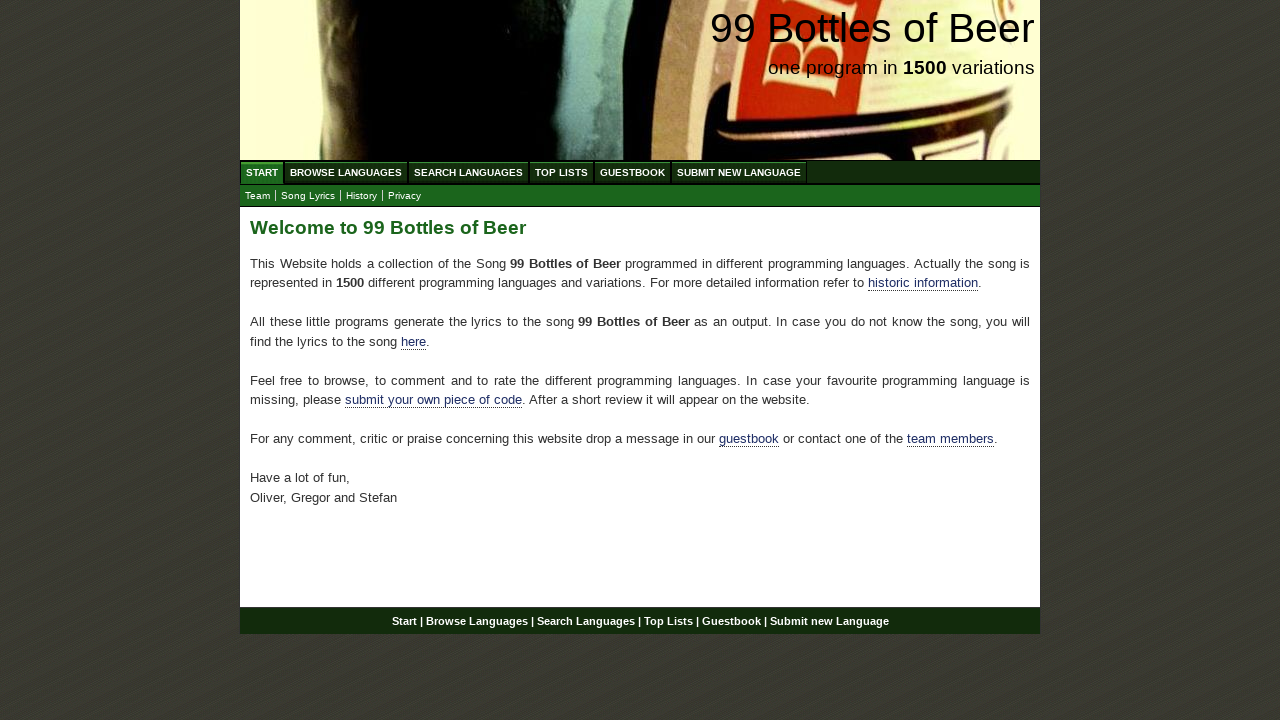

Clicked on the Team link at (258, 196) on a[href='team.html']
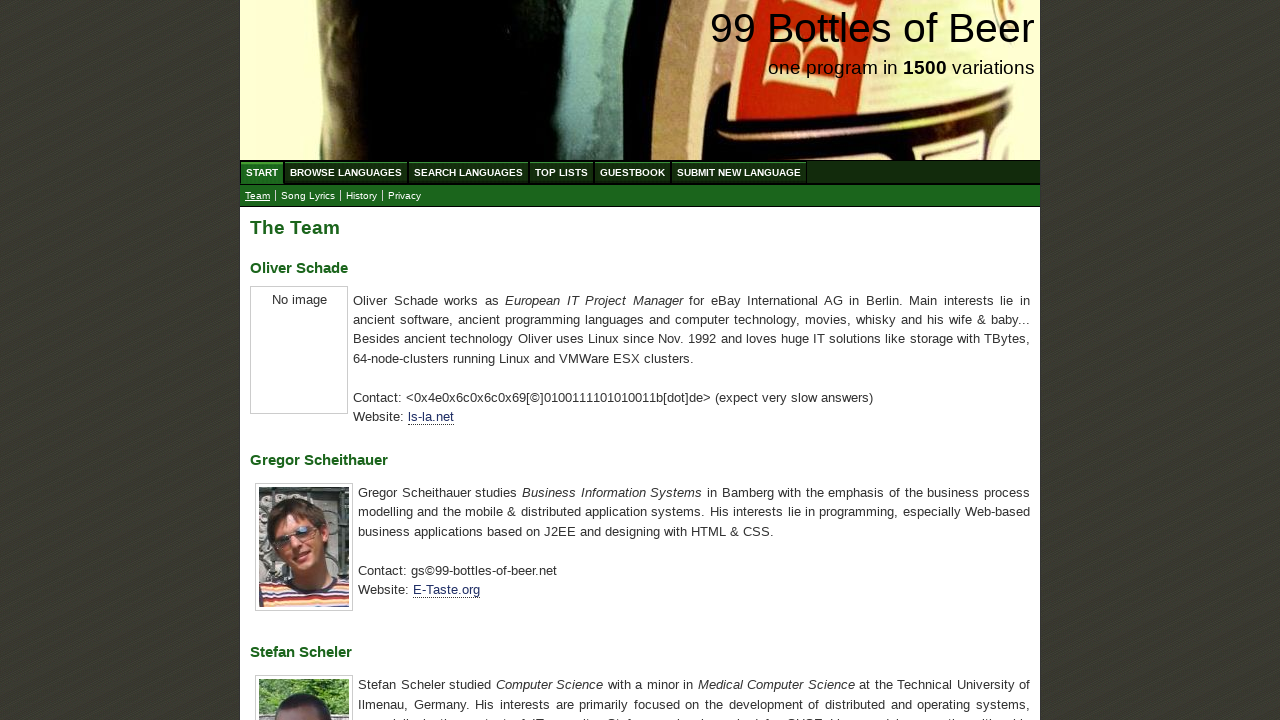

Waited for page load to complete
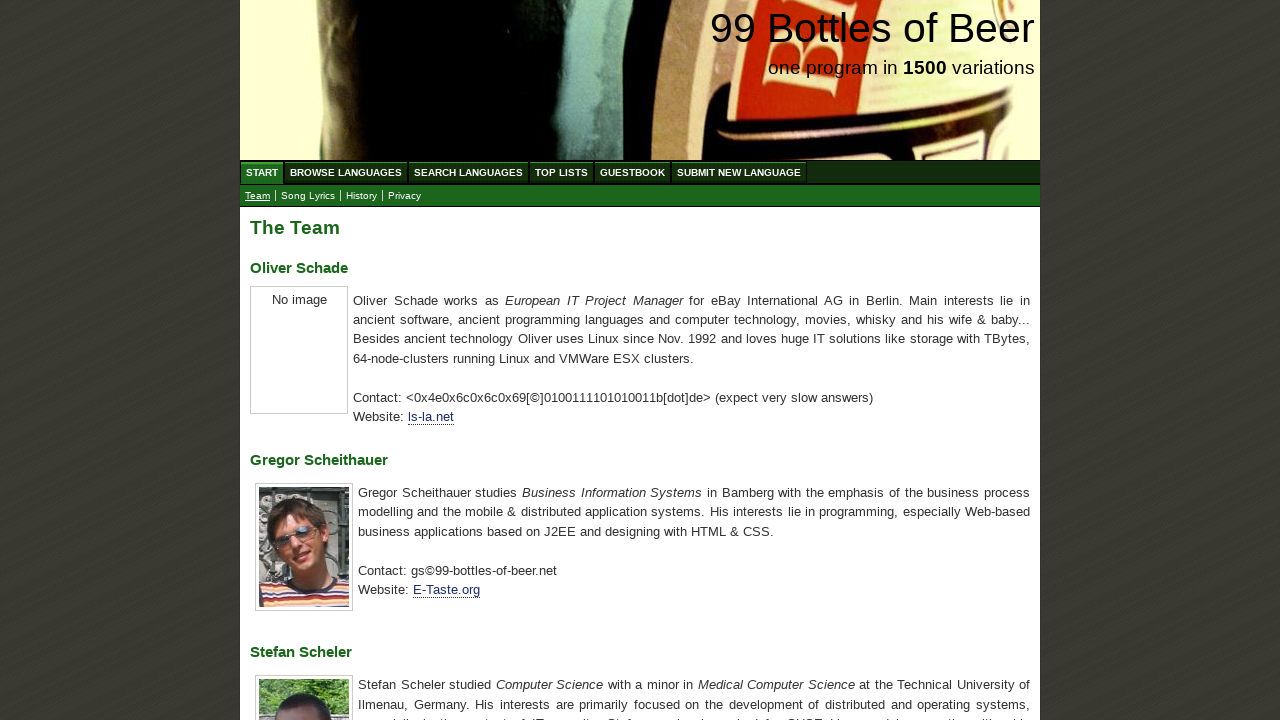

Verified navigation to team page - URL is https://www.99-bottles-of-beer.net/team.html
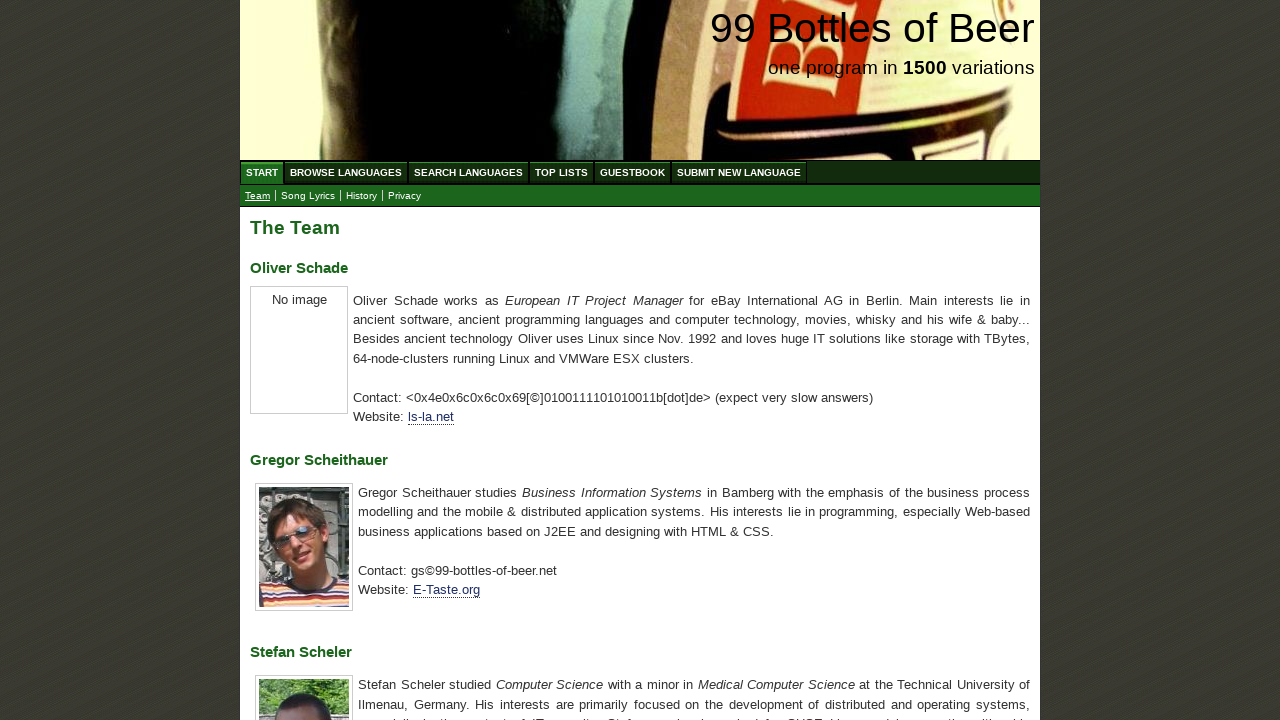

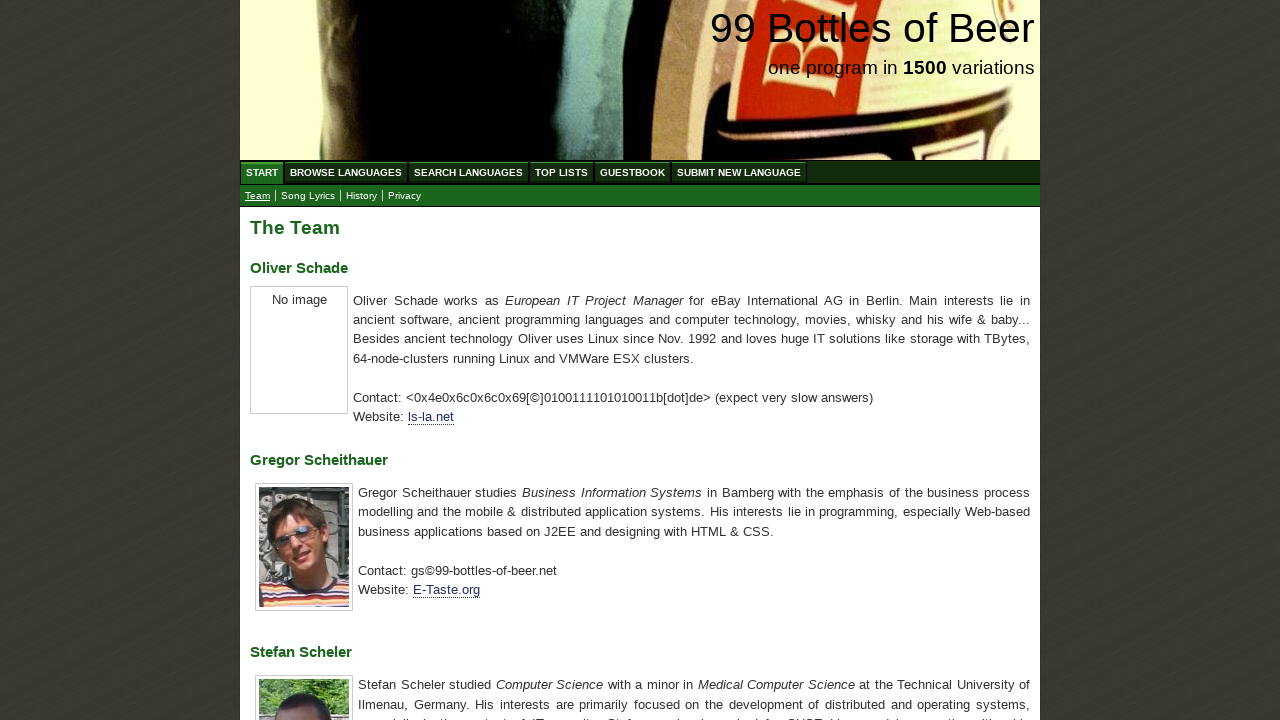